Tests checkbox functionality on a dropdown practice page by selecting a checkbox and verifying the total count of checkboxes

Starting URL: https://rahulshettyacademy.com/dropdownsPractise/#

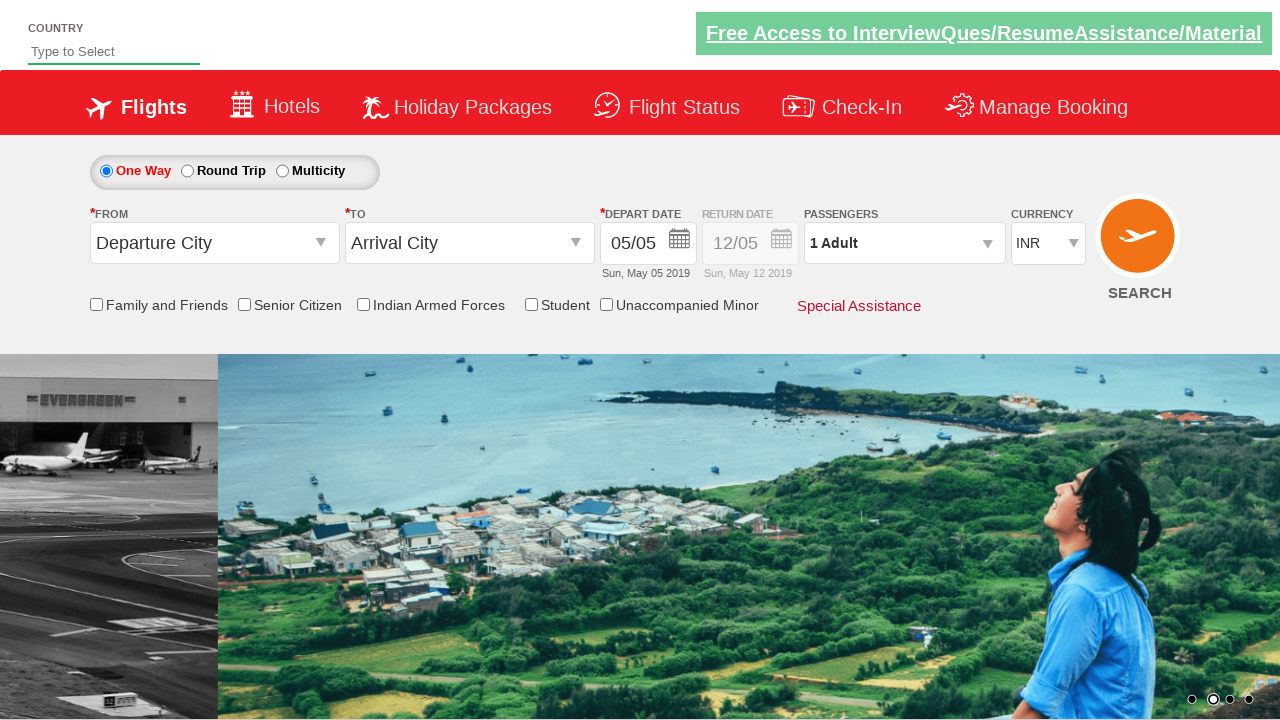

Clicked on the friends and family checkbox at (96, 304) on input[id*='friendsandfamily']
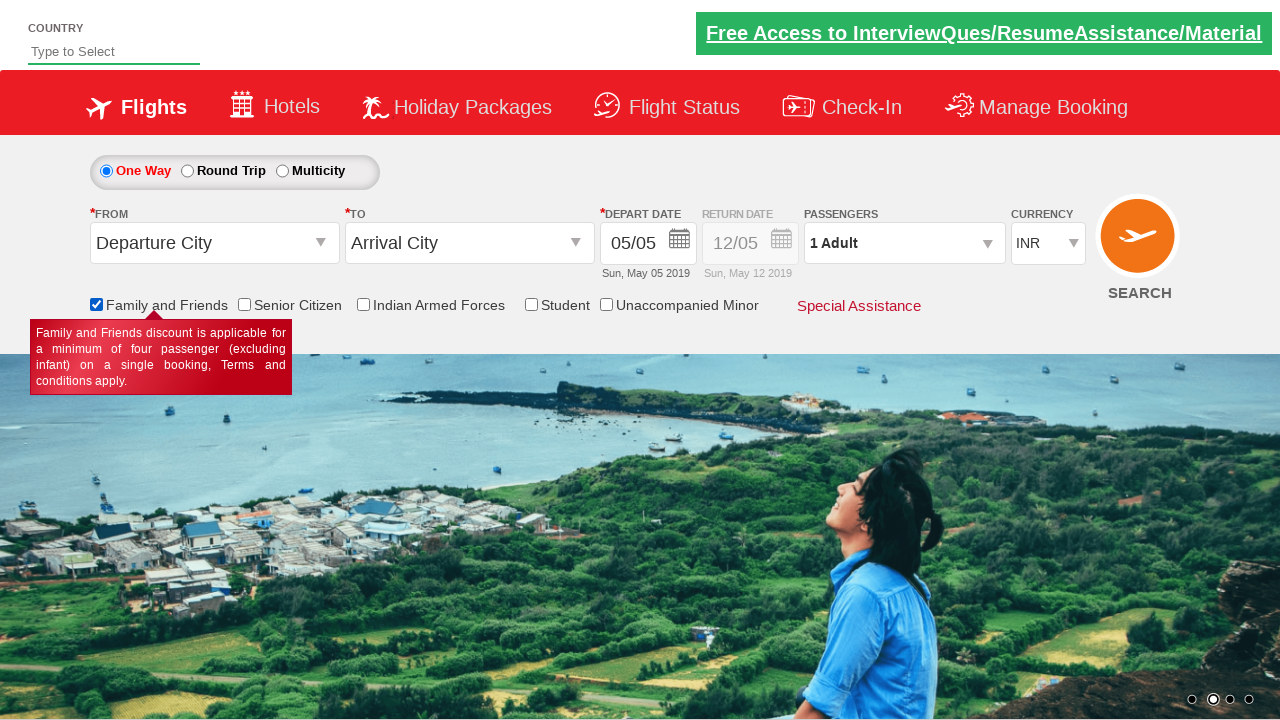

Verified that friends and family checkbox is selected
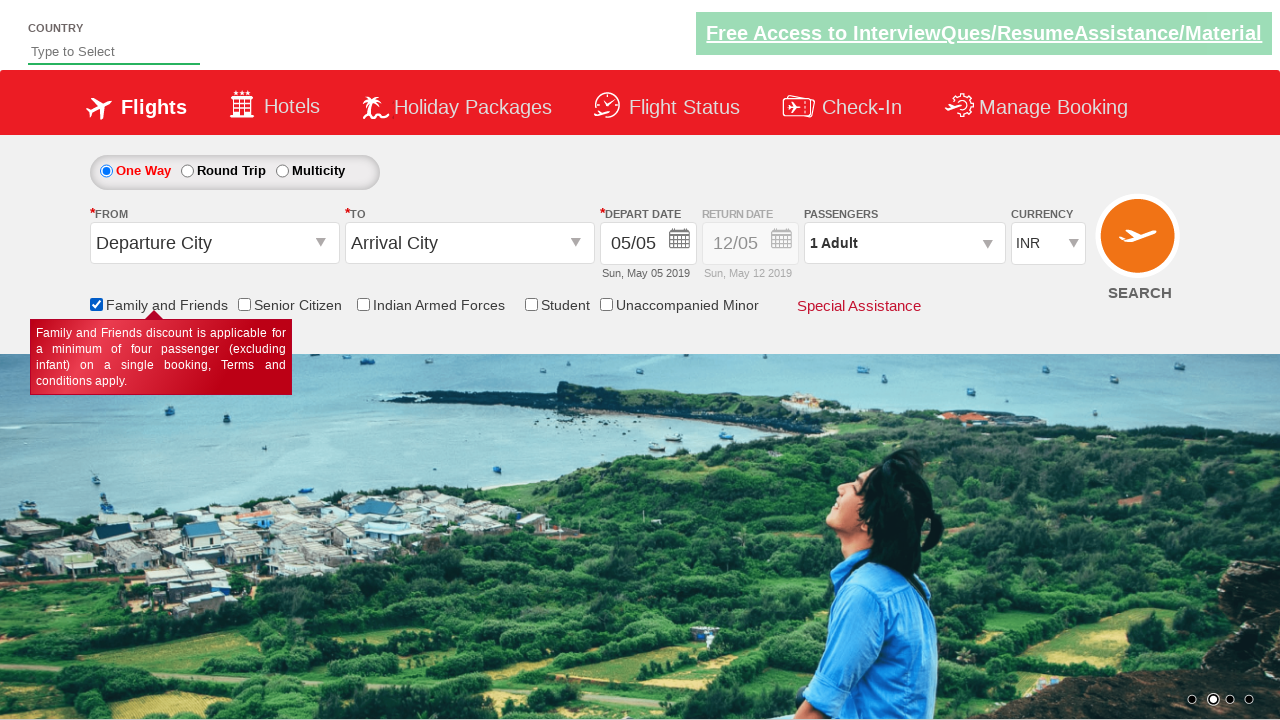

Retrieved all checkboxes on the page
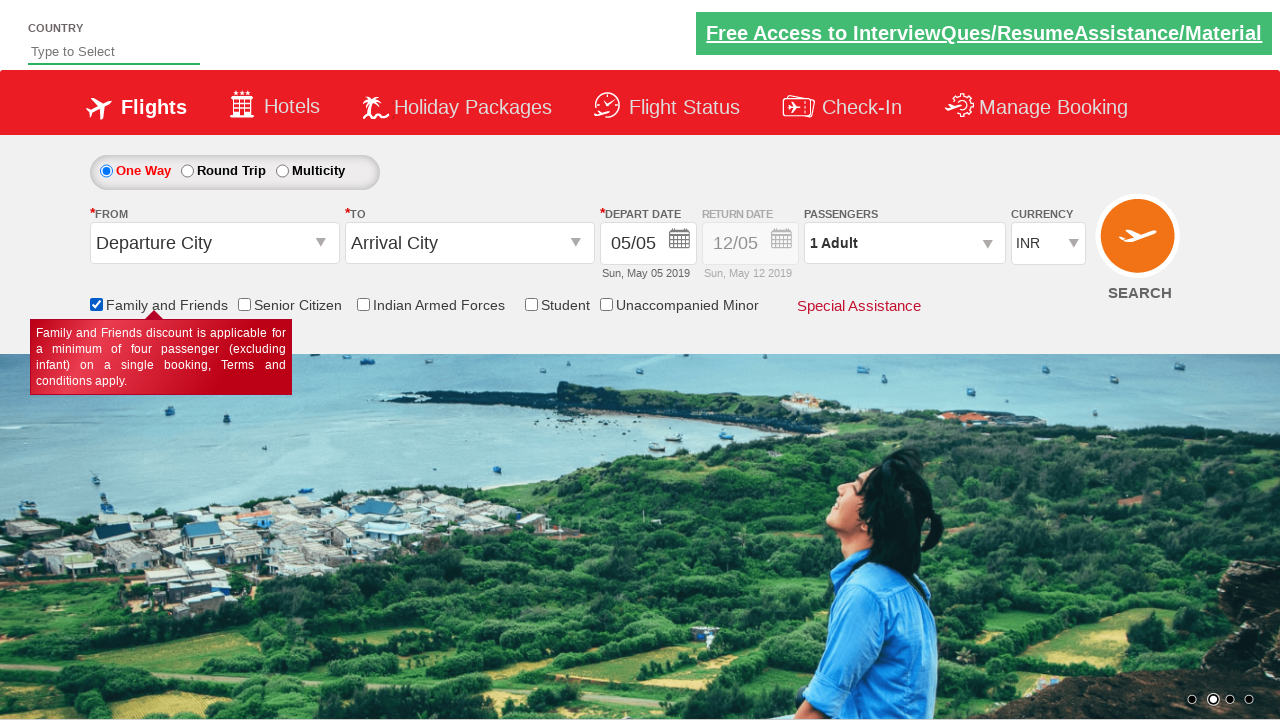

Logged total checkbox count: 6
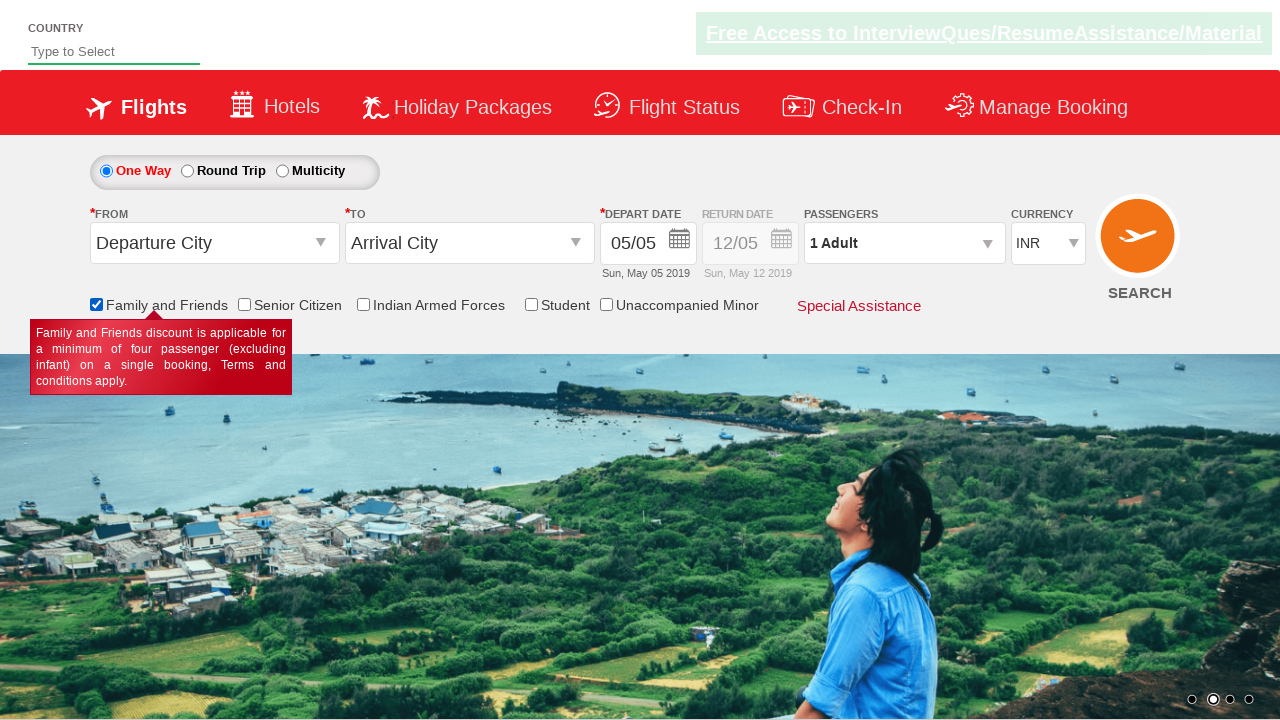

Verified that exactly 6 checkboxes are present on the page
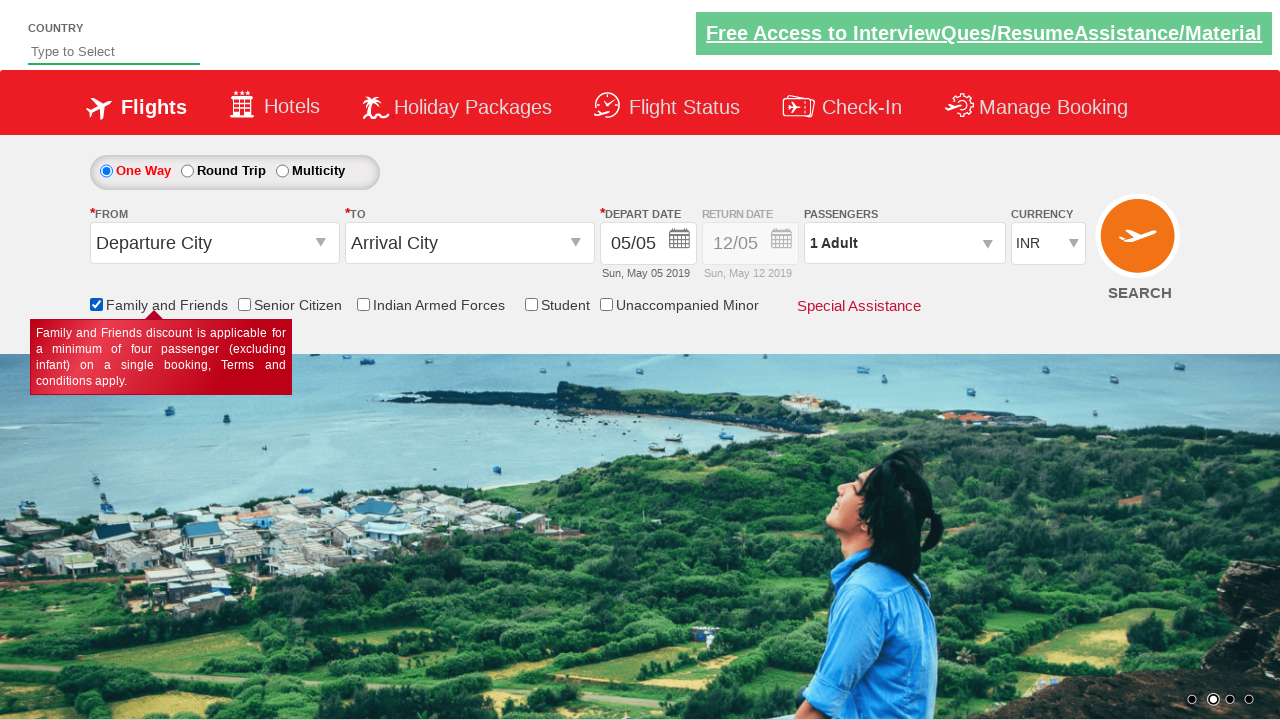

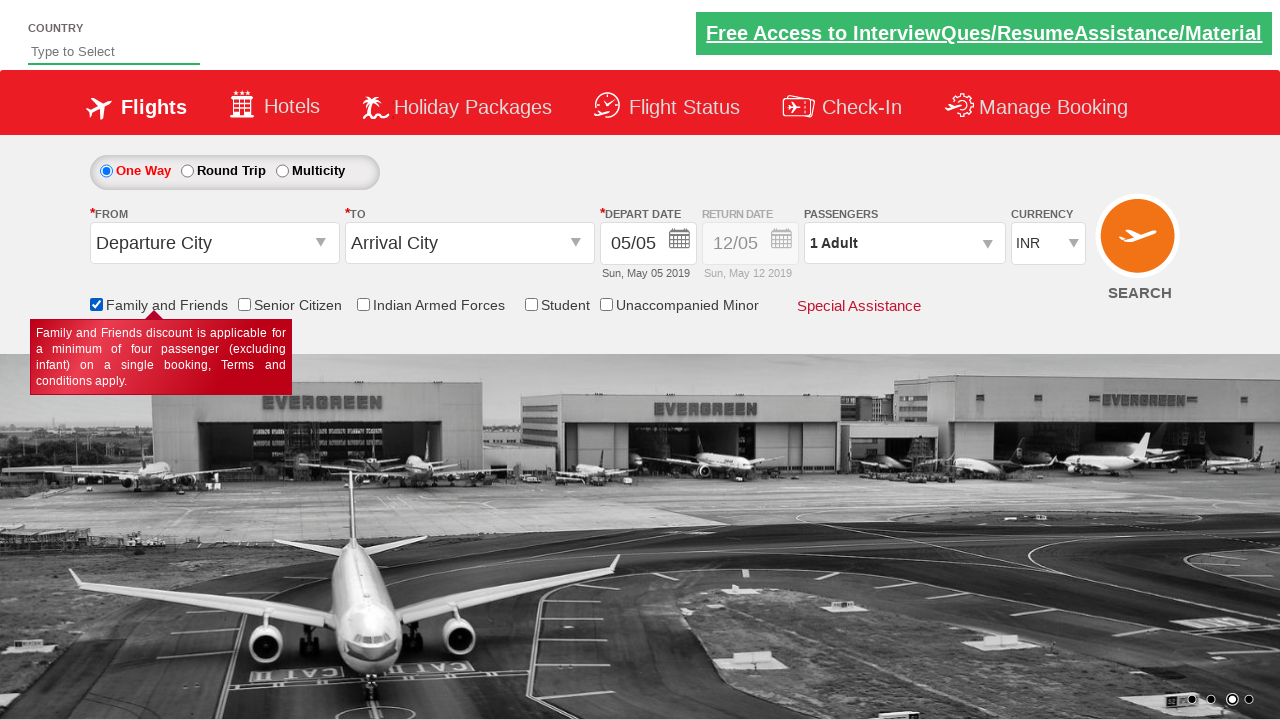